Tests successful signup form submission with valid username and email inputs

Starting URL: https://assessments.reliscore.com/base/ssubscribe1/

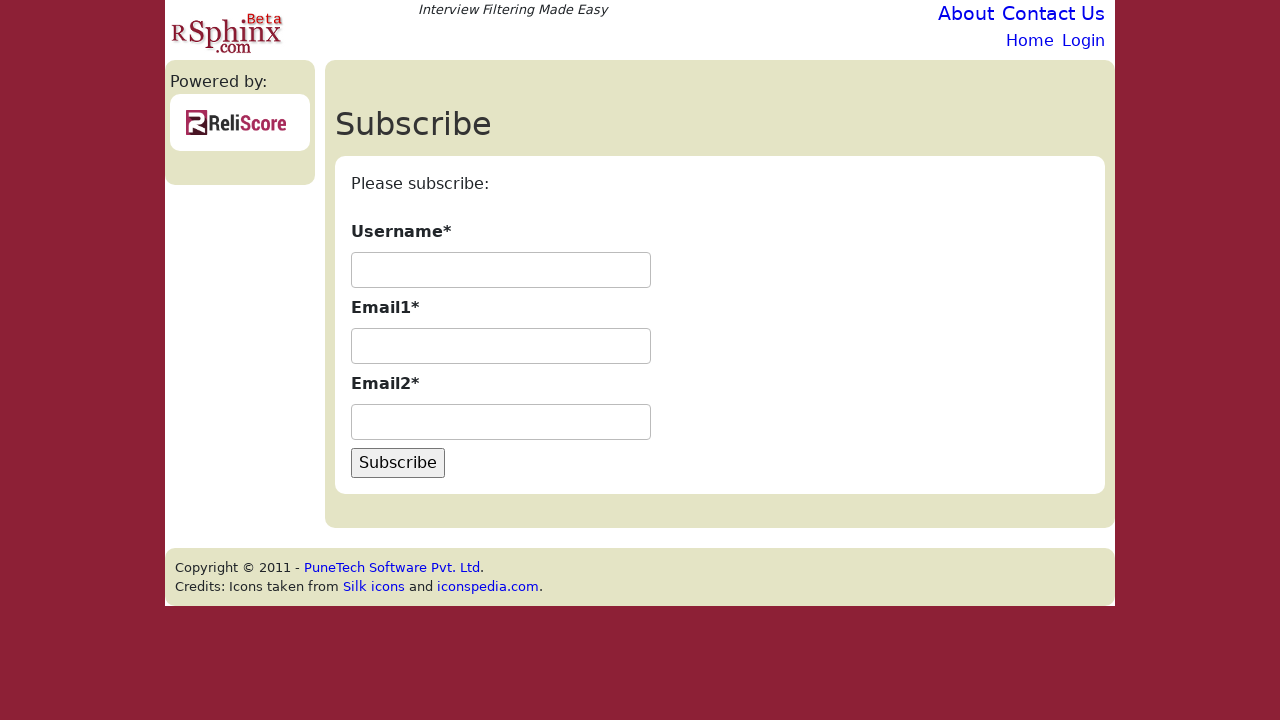

Filled username field with 'jamesle_test' on #id_username
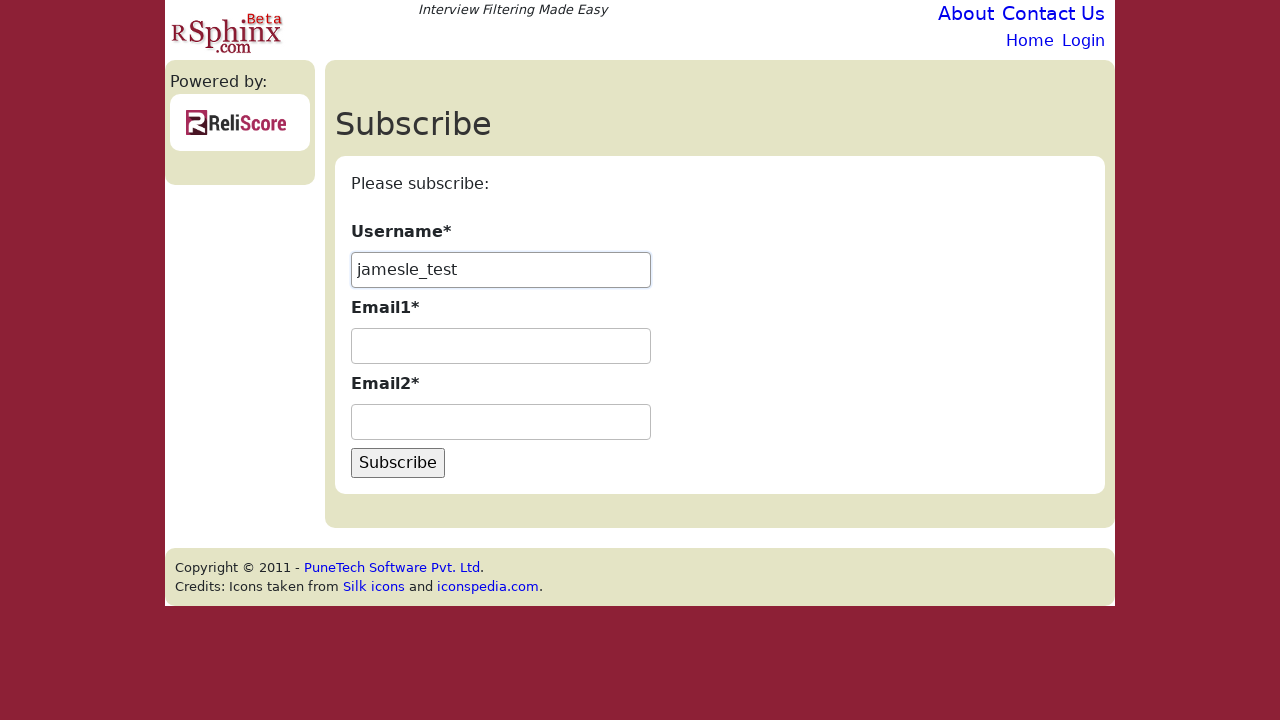

Filled first email field with 'dohuul@gmail.com' on #id_email1
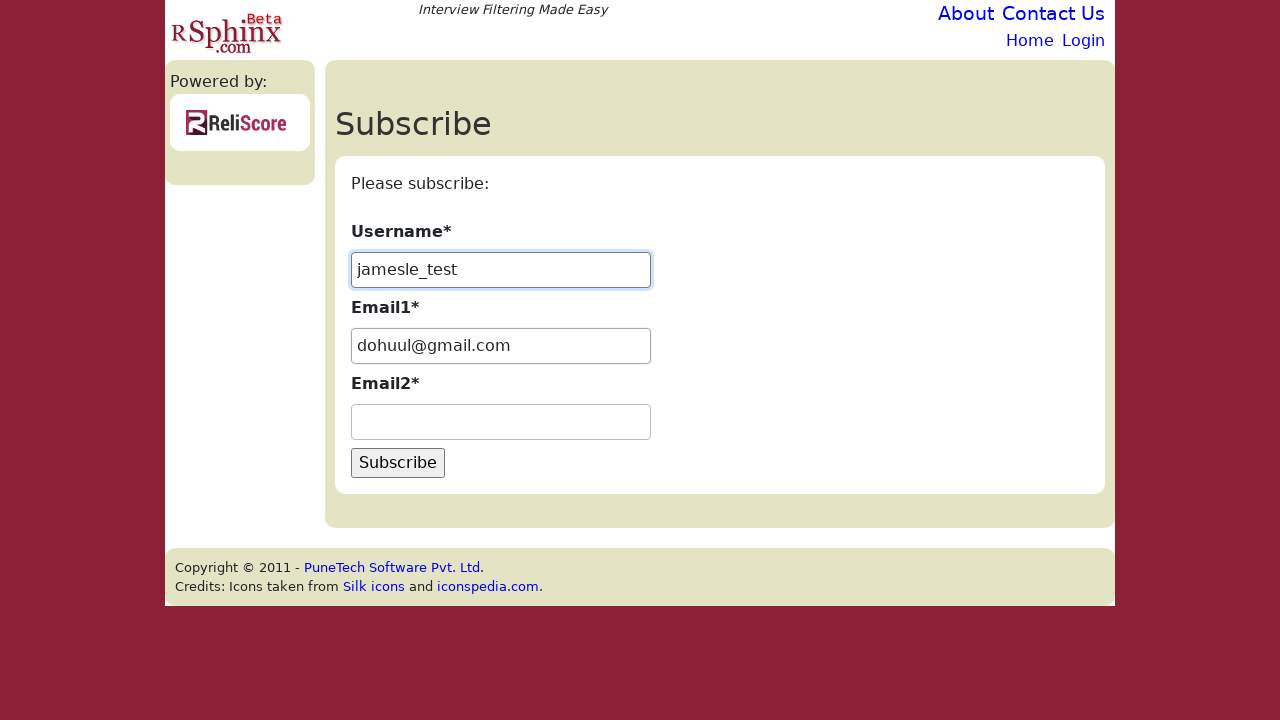

Filled second email field with 'dohuul@gmail.com' on #id_email2
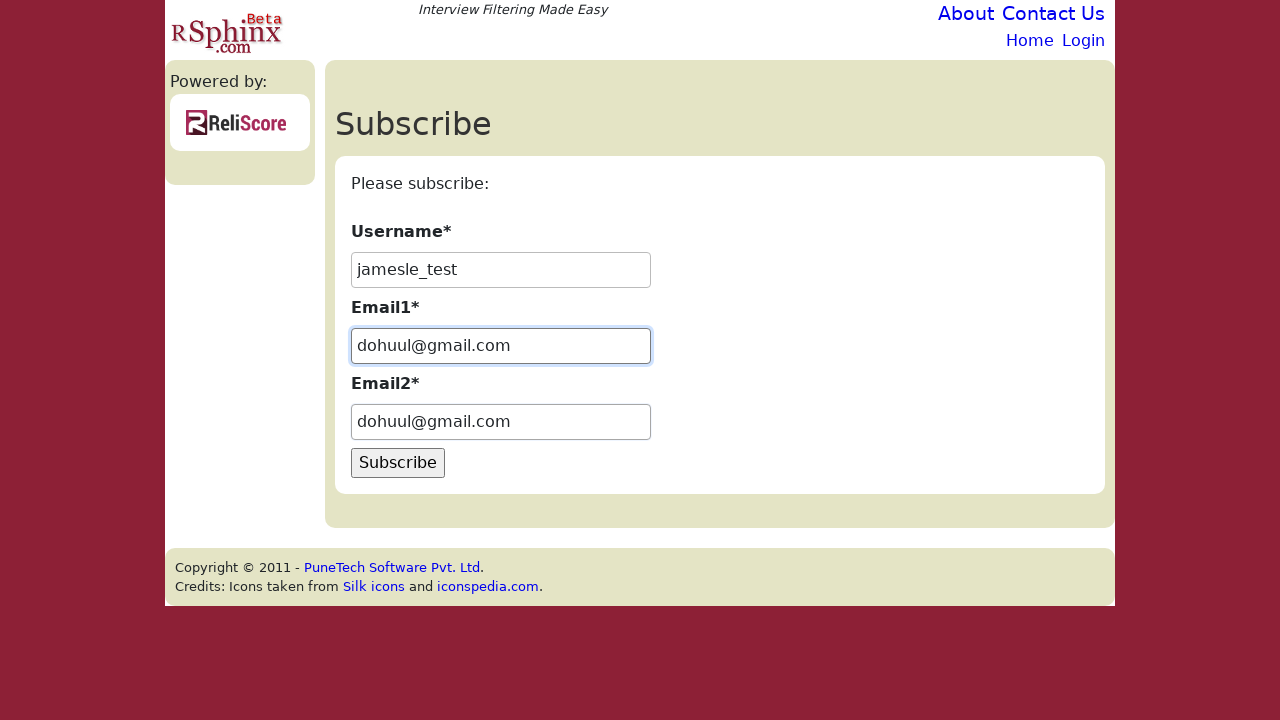

Clicked Subscribe button to submit signup form at (398, 463) on input[value="Subscribe"]
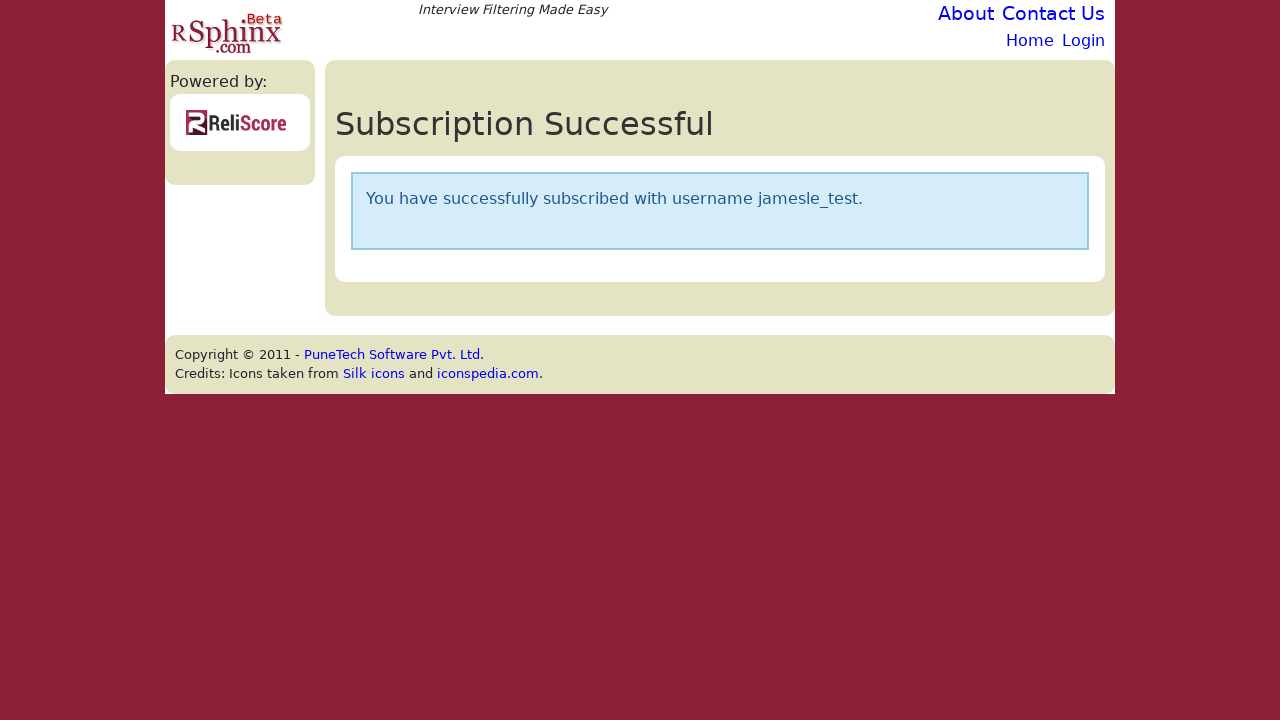

Success message appeared after form submission
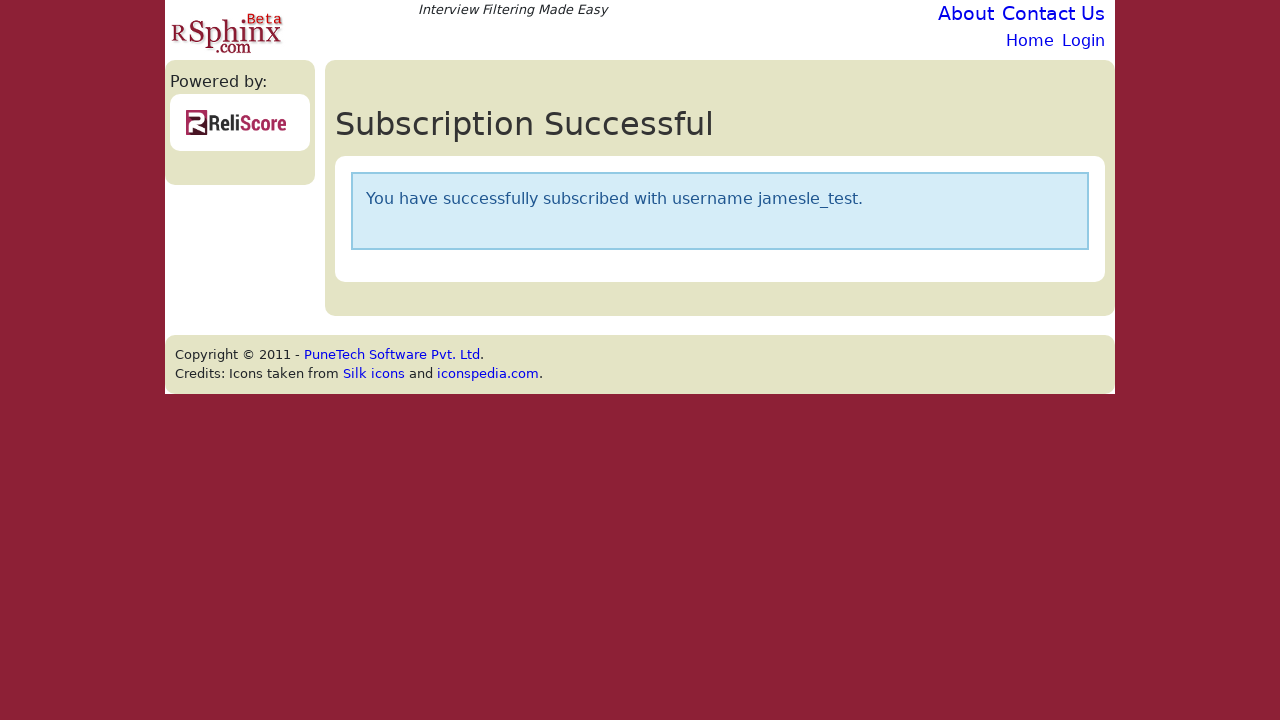

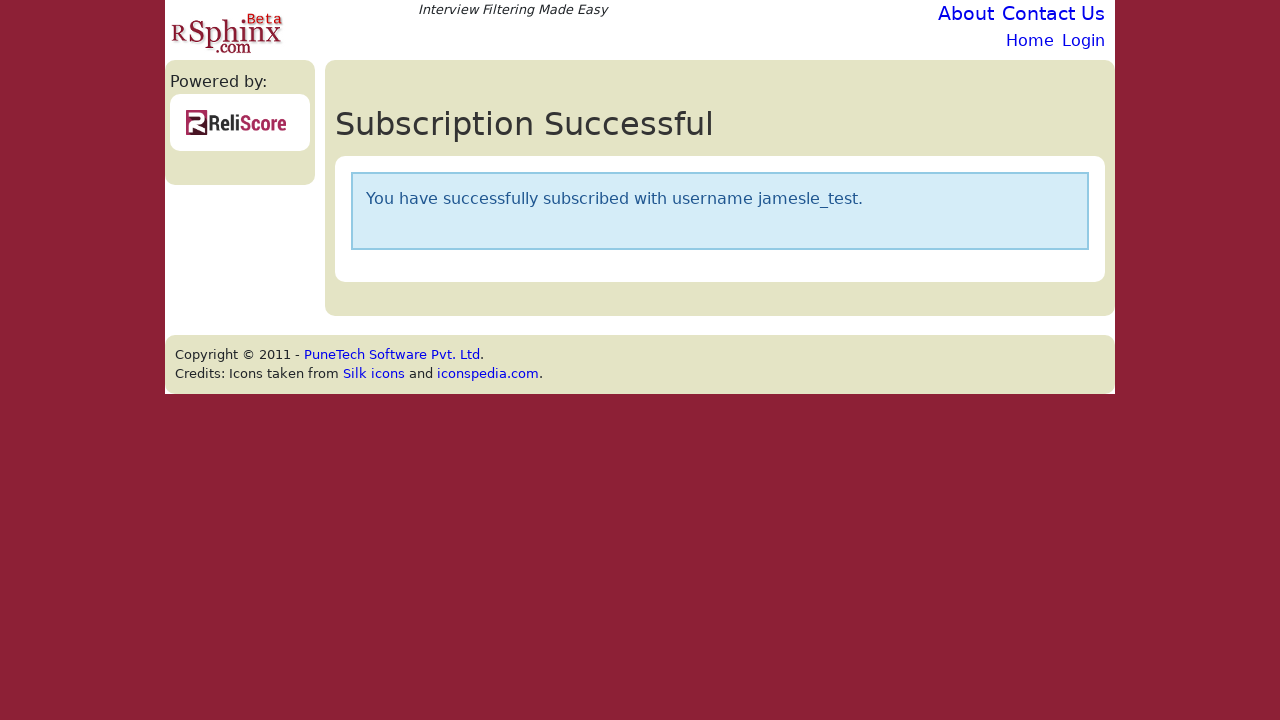